Tests checkbox and radio button interactions on a TestCafe example page by clicking a remote testing checkbox and selecting the MacOS radio button option

Starting URL: https://devexpress.github.io/testcafe/example/

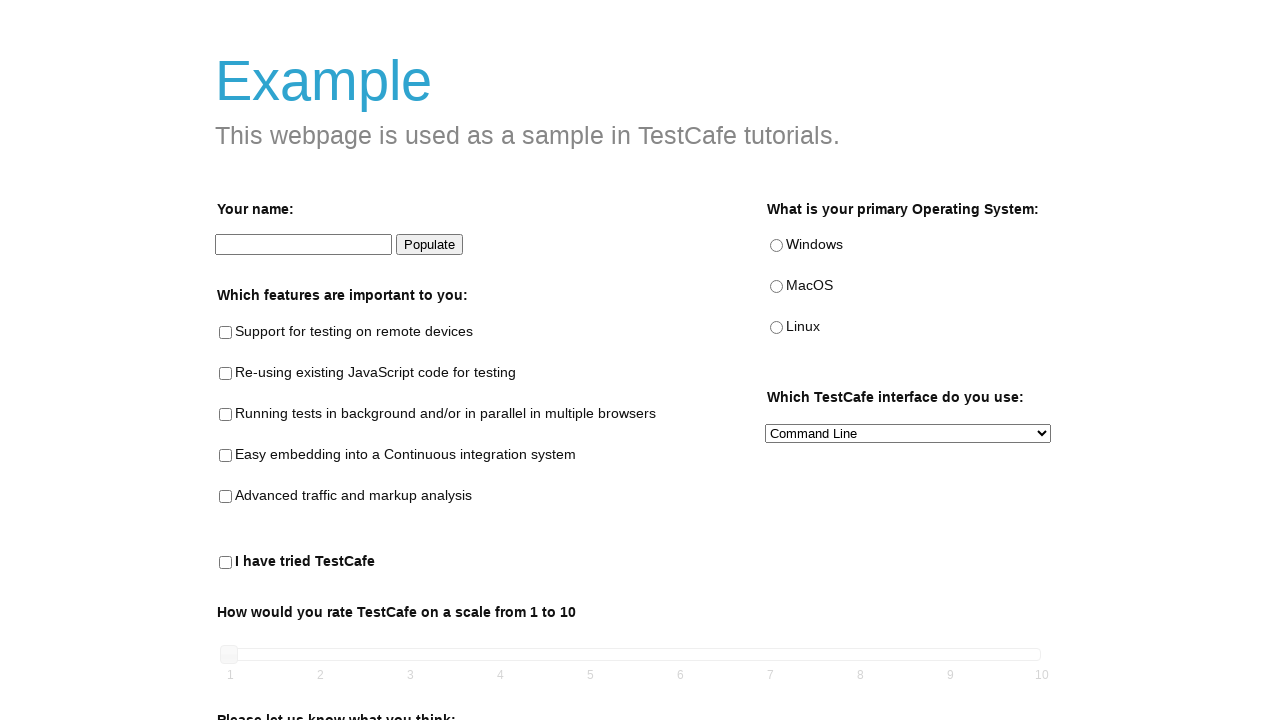

Navigated to TestCafe example page
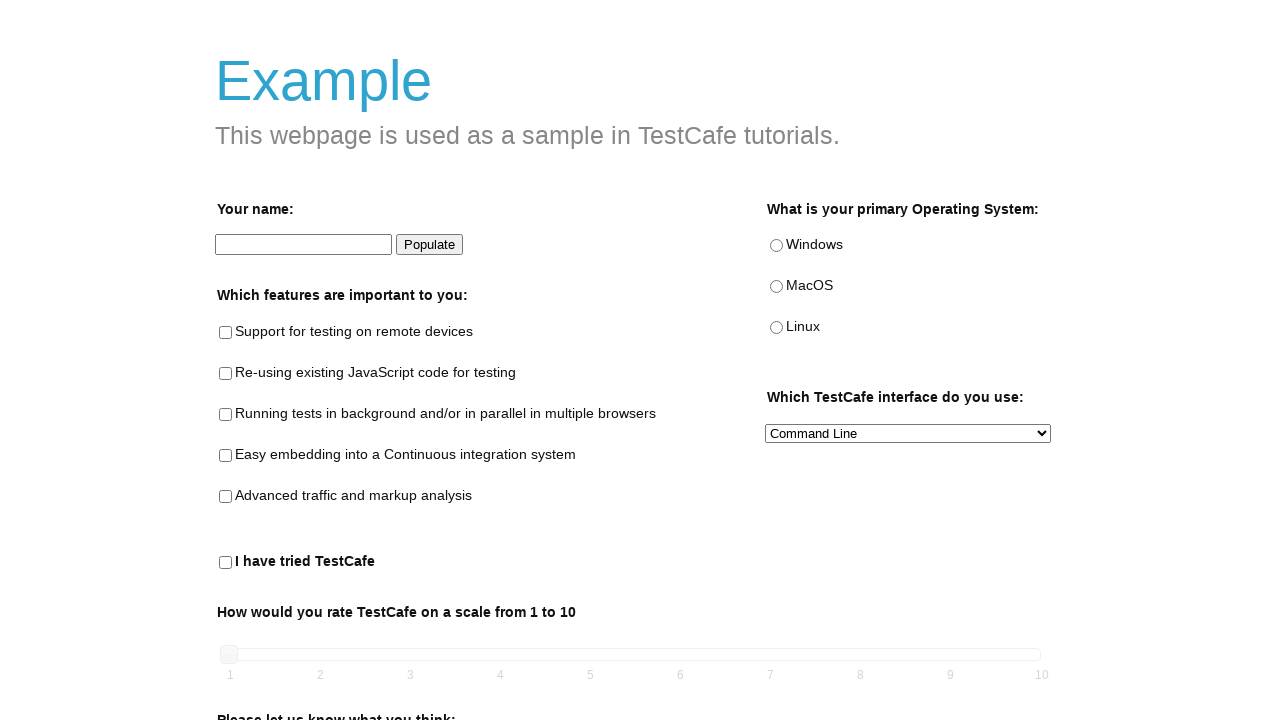

Clicked the remote testing checkbox at (226, 333) on [id='remote-testing']
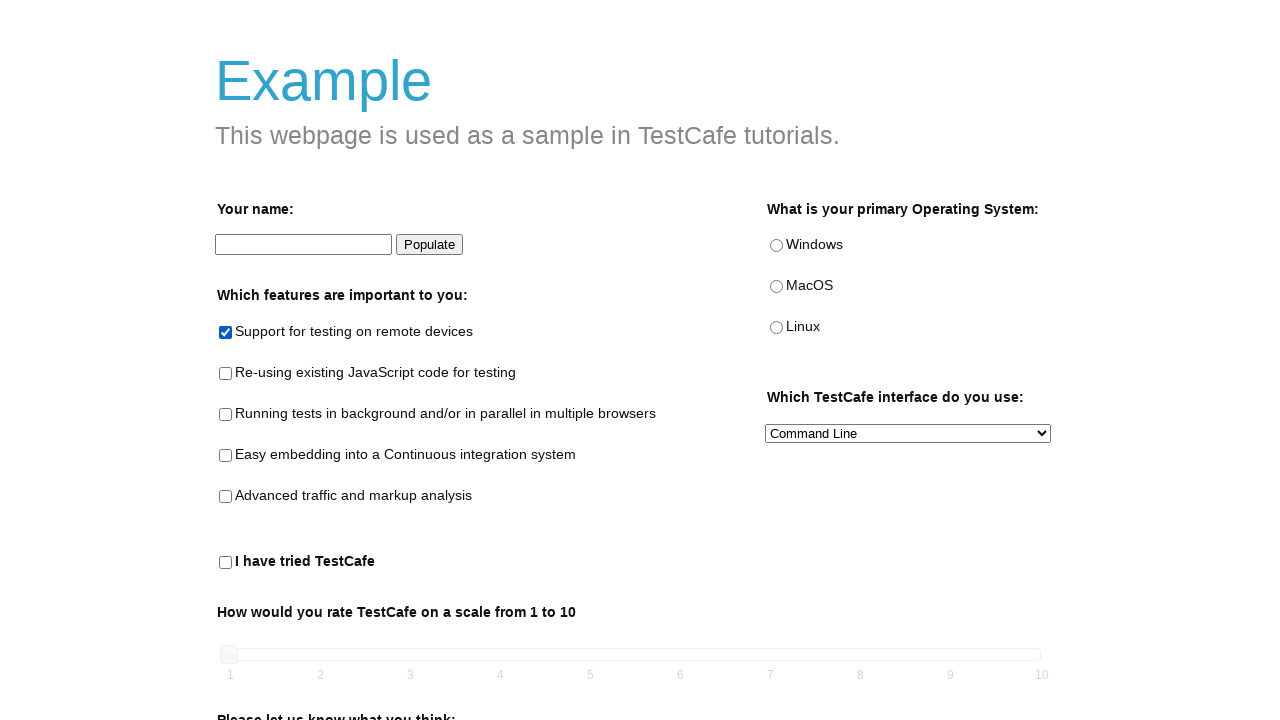

Selected the MacOS radio button option at (776, 287) on [name='os'][value='MacOS']
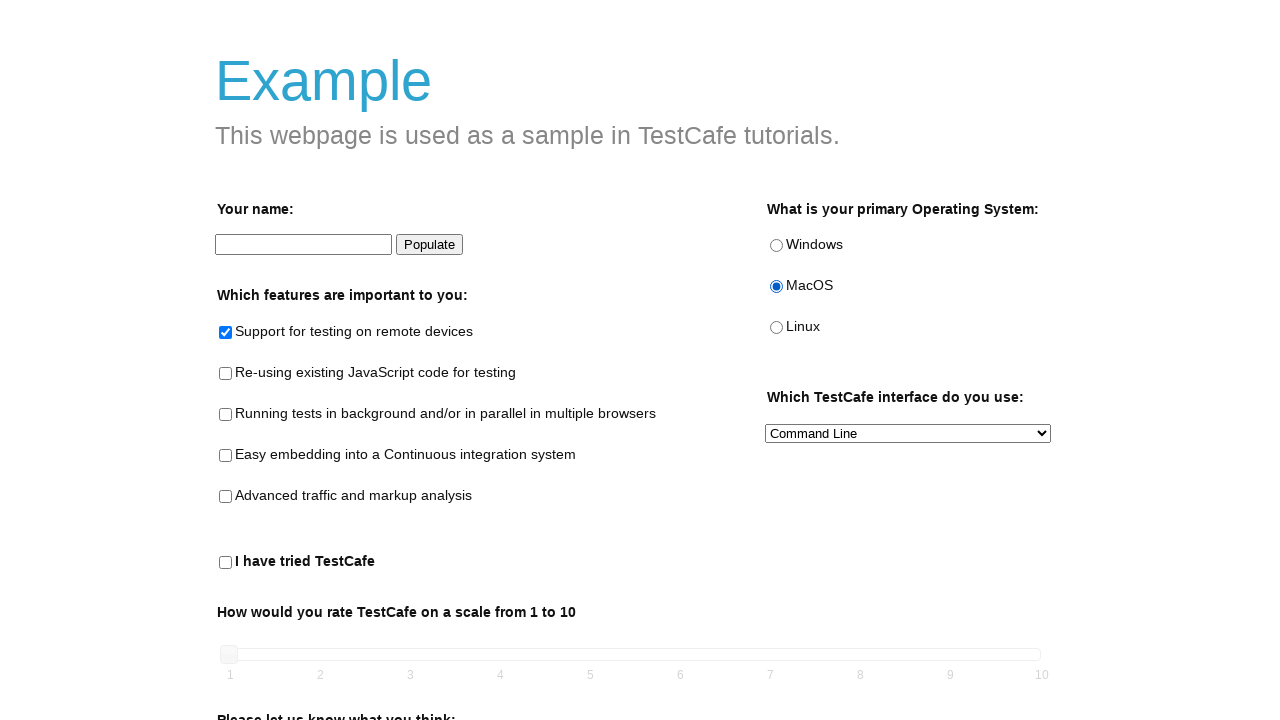

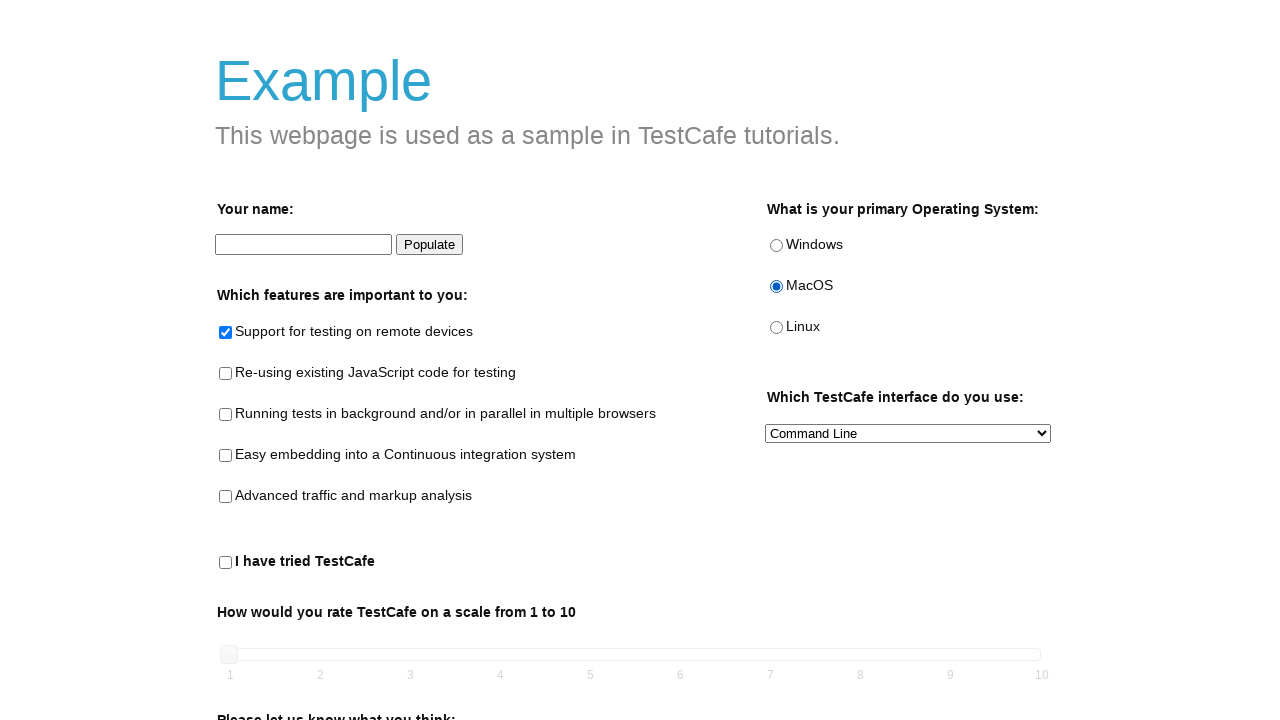